Tests various form interactions on a demo page including filling text input with "Hardi Kusuma", interacting with a slider, clicking buttons, selecting radio buttons, checking checkboxes, and typing in a textarea.

Starting URL: https://seleniumbase.io/demo_page

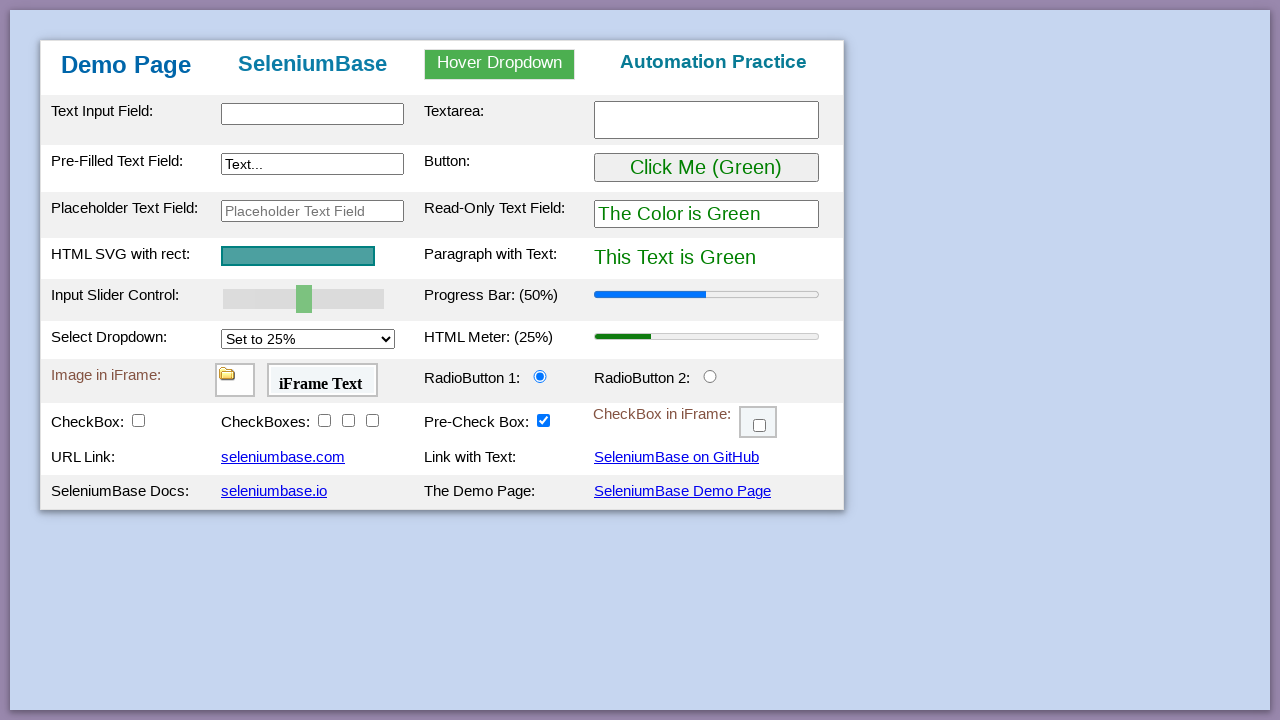

Clicked on text input field at (312, 114) on #myTextInput
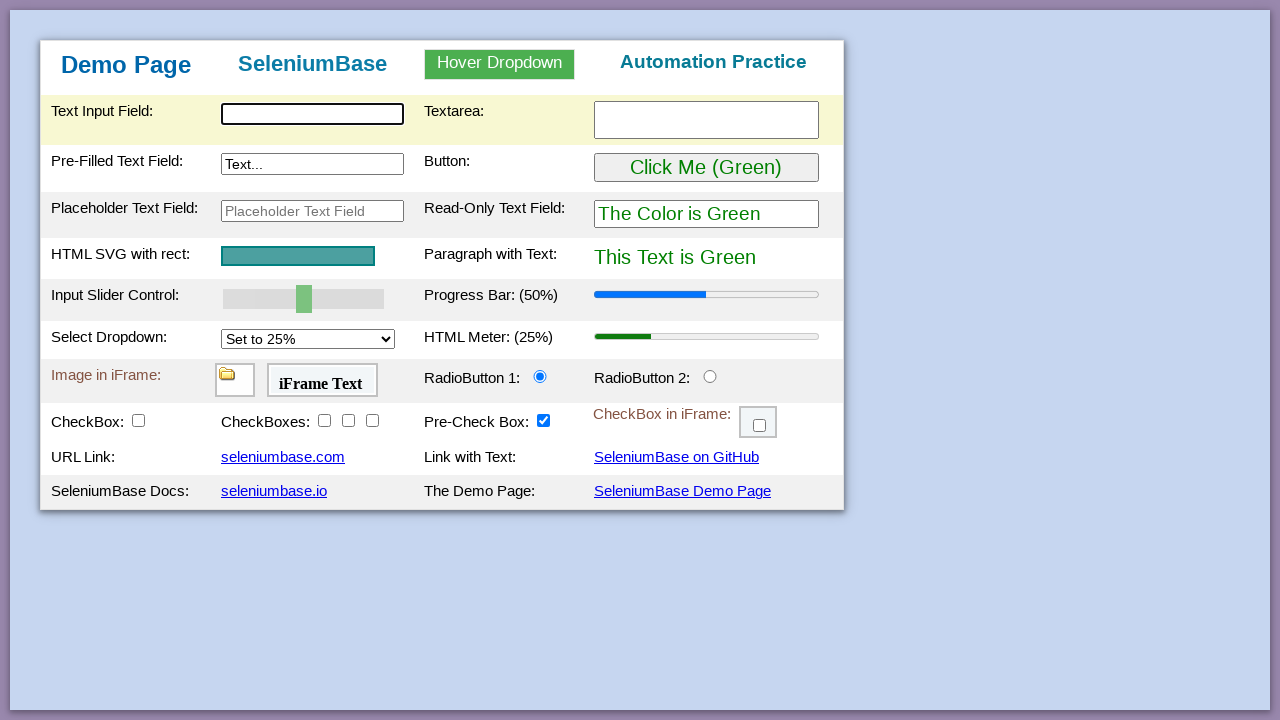

Filled text input with 'Hardi Kusuma' on #myTextInput
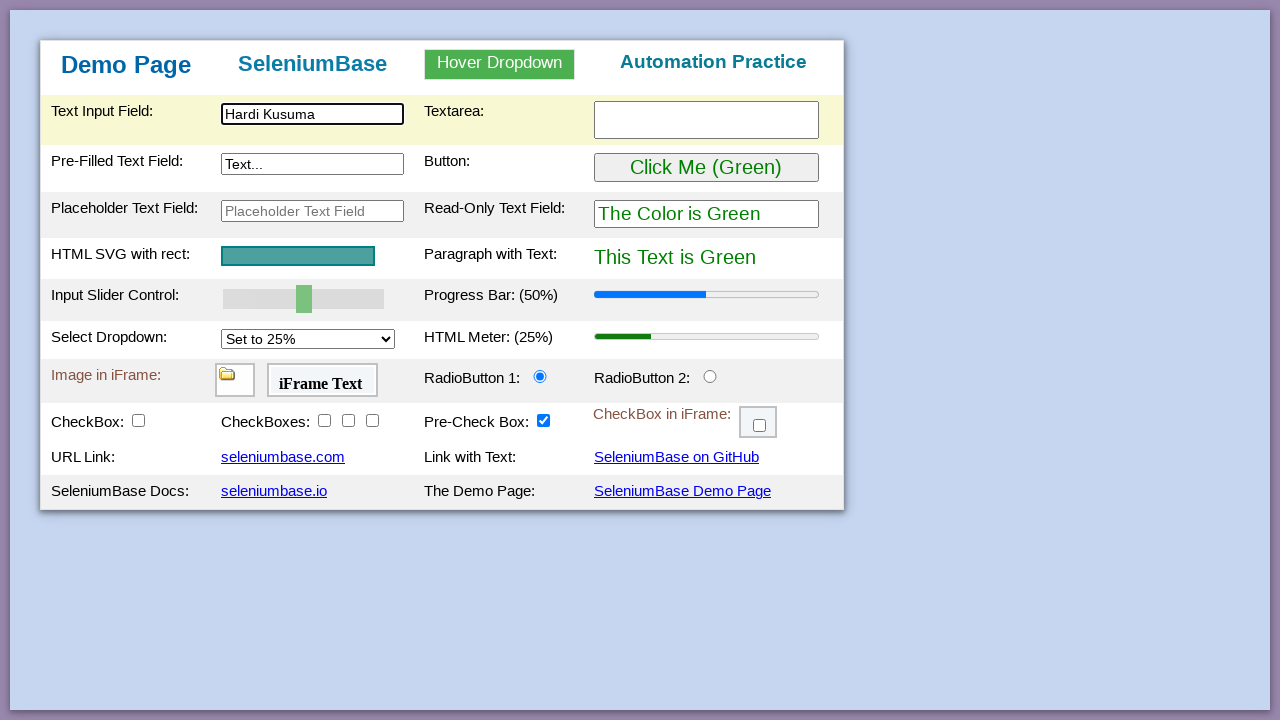

Pressed Enter key in text input on #myTextInput
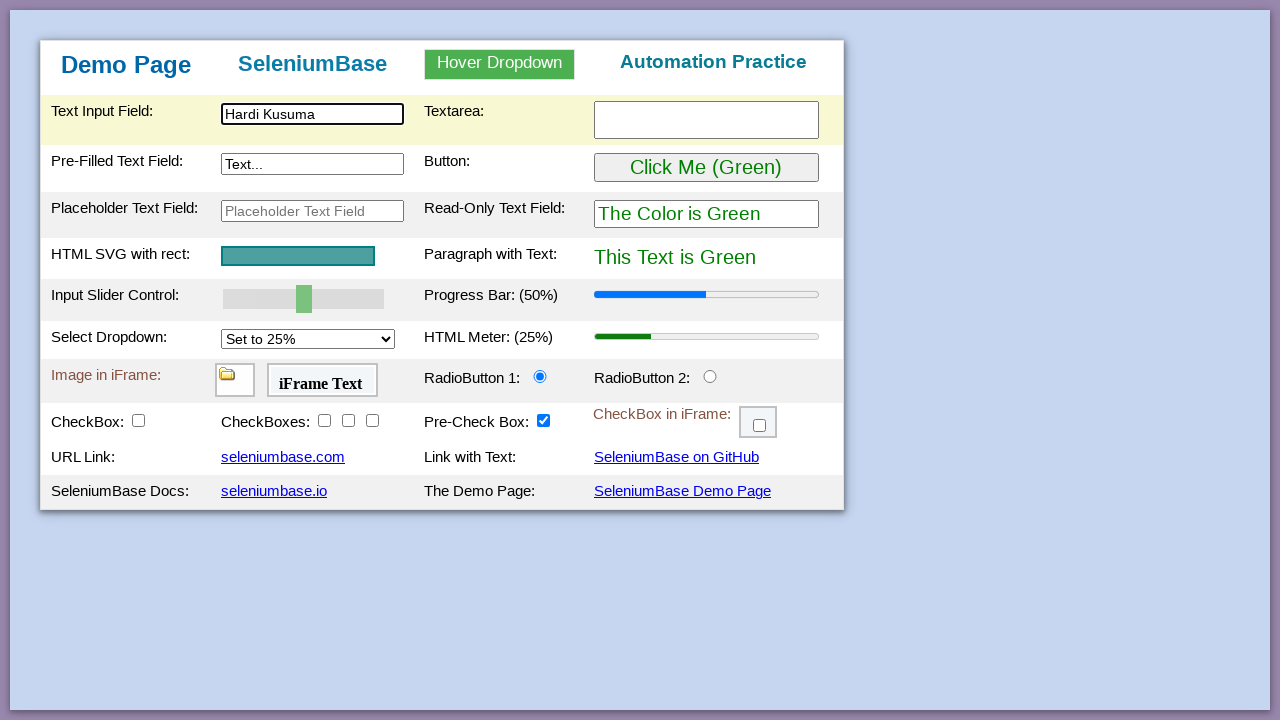

Clicked on slider control at (304, 299) on #mySlider
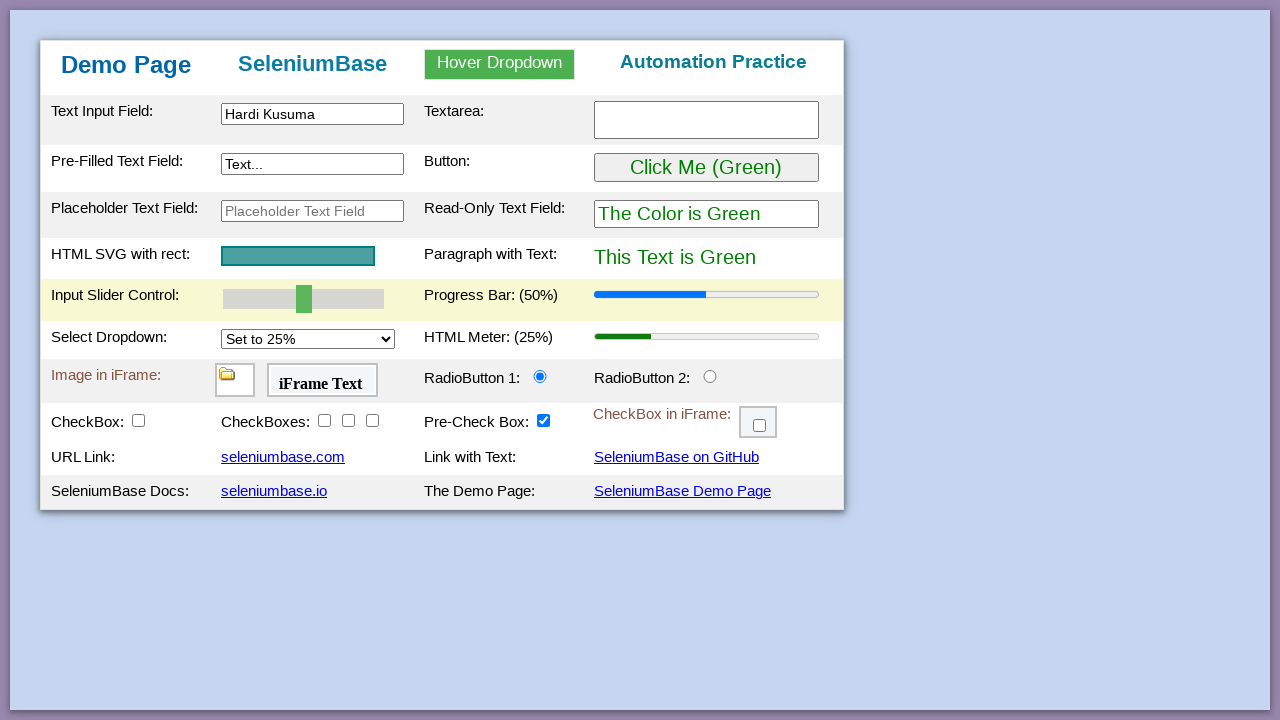

Clicked the main button at (706, 168) on #myButton
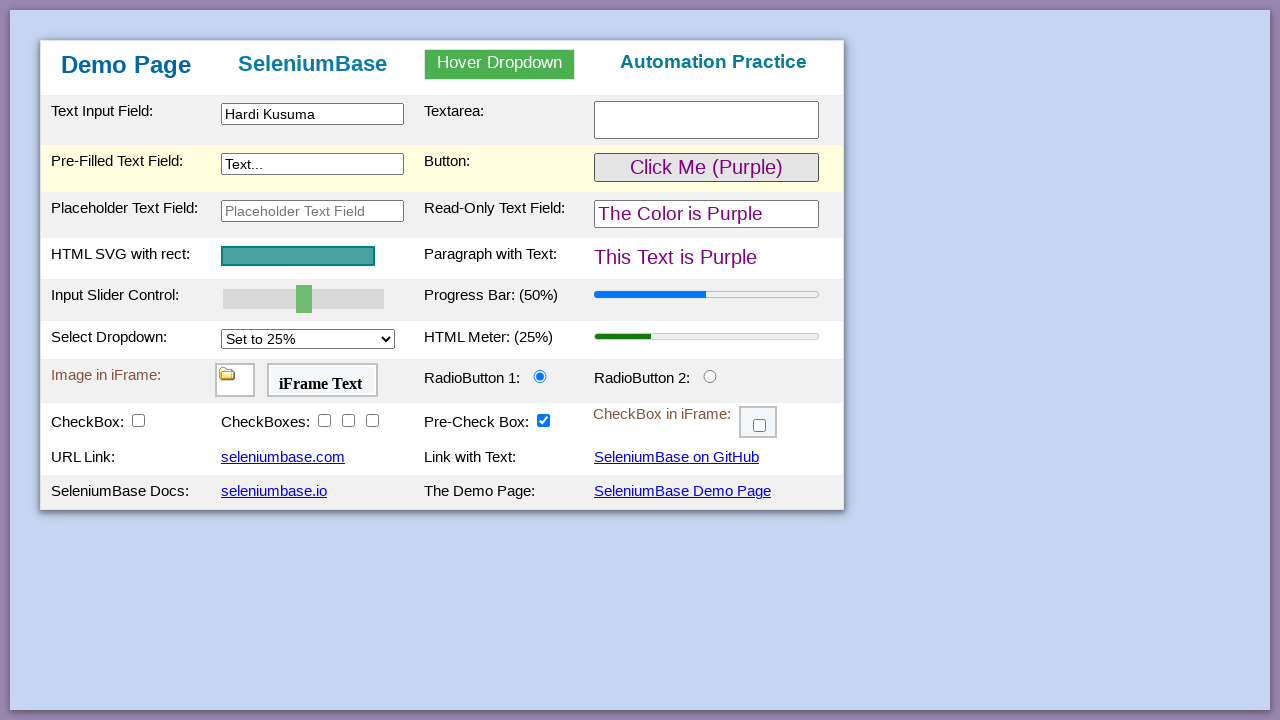

Clicked on paragraph text element at (714, 258) on #pText
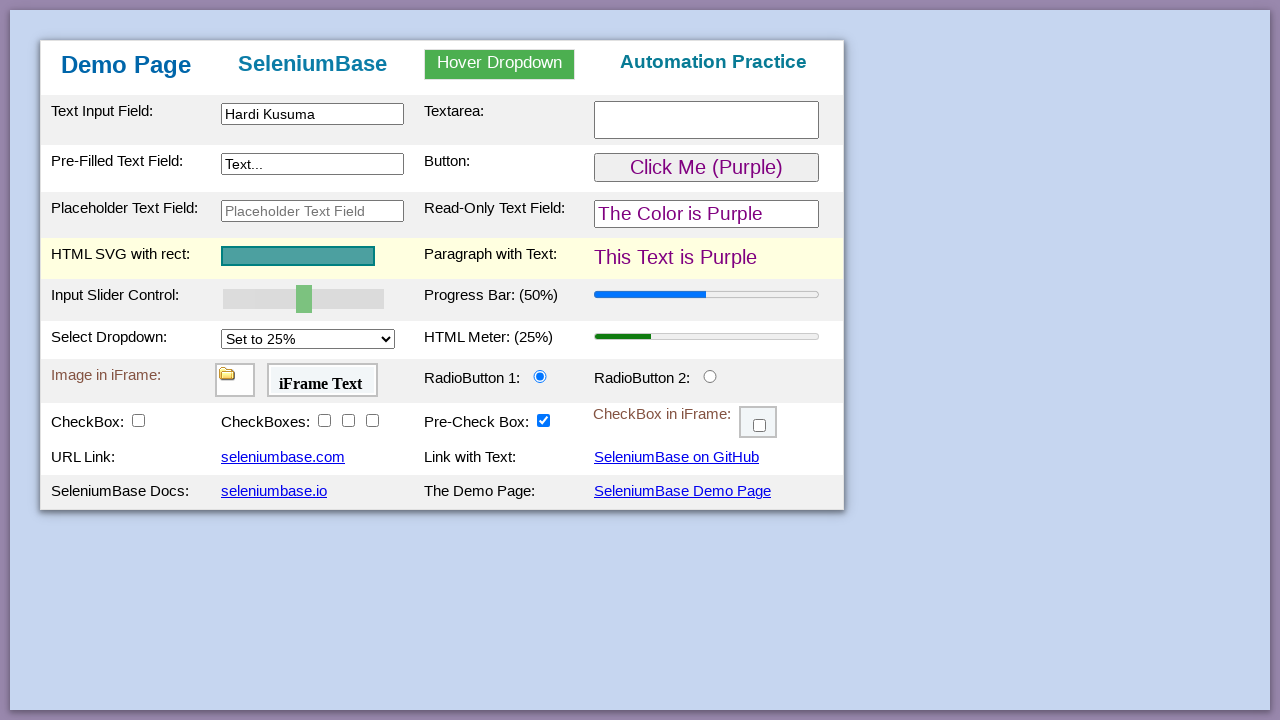

Clicked on read-only text element at (706, 214) on #readOnlyText
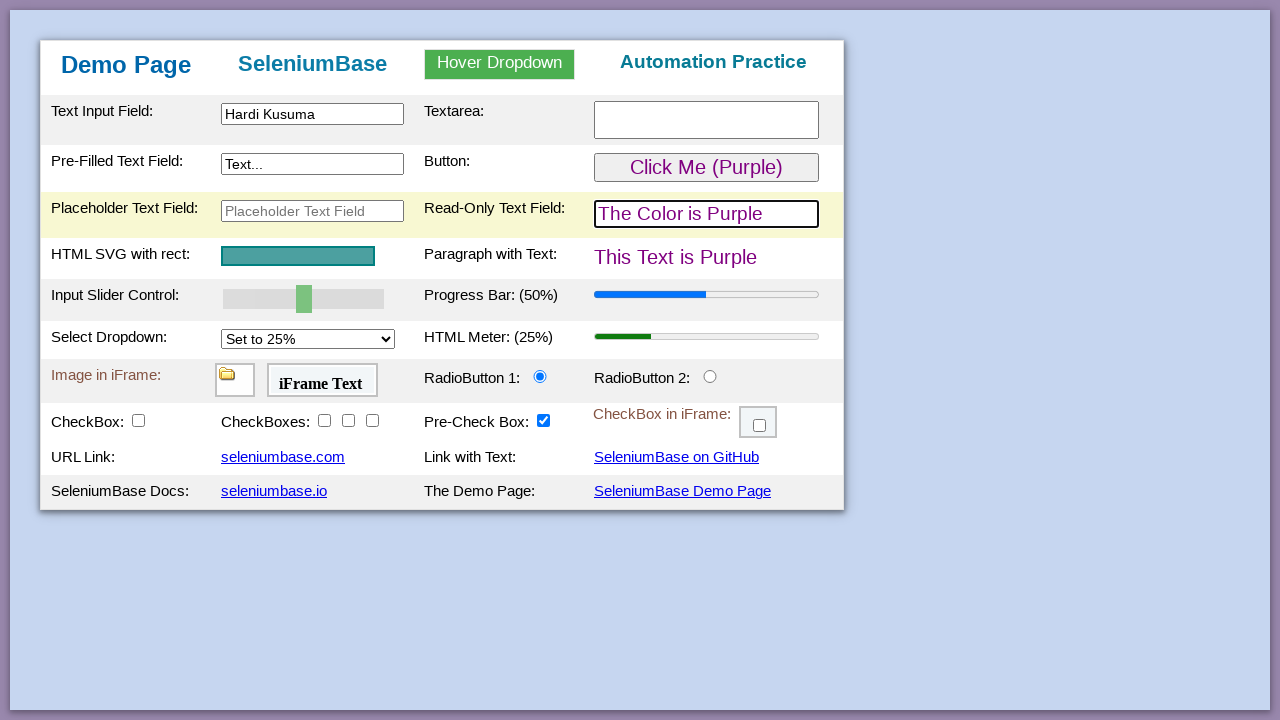

Selected radio button 2 at (710, 376) on #radioButton2
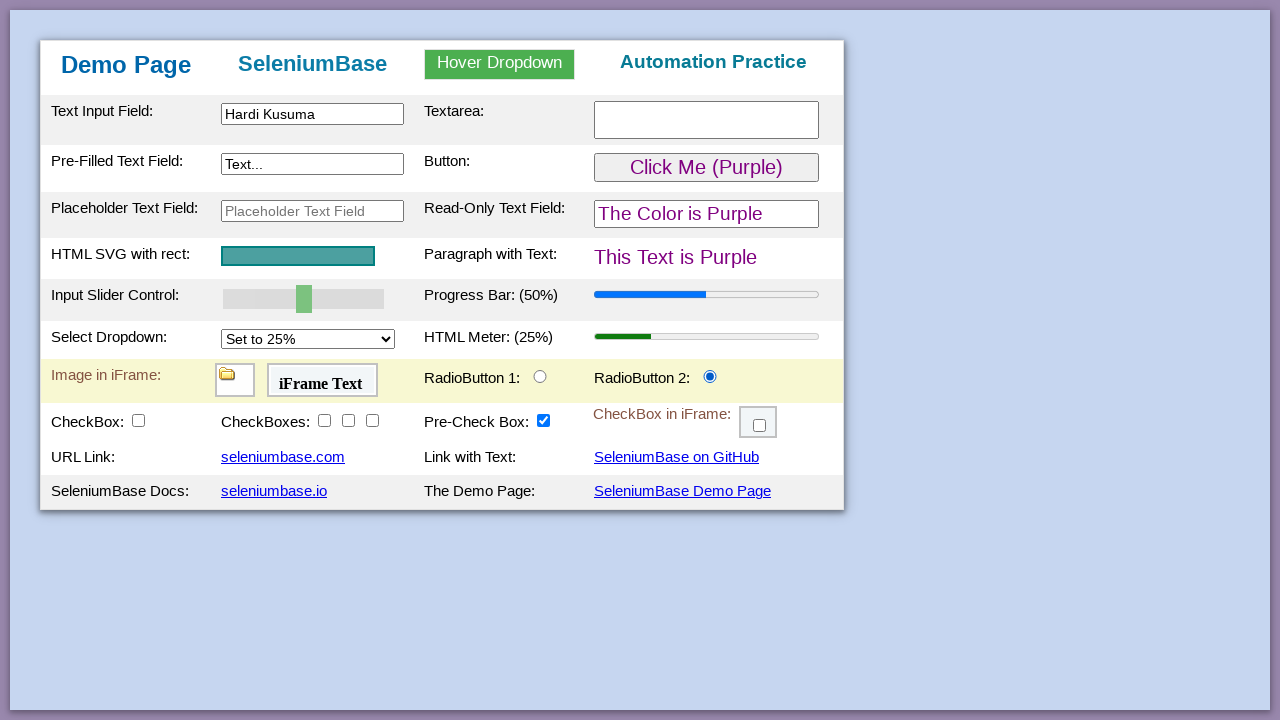

Checked checkbox 4 at (372, 420) on #checkBox4
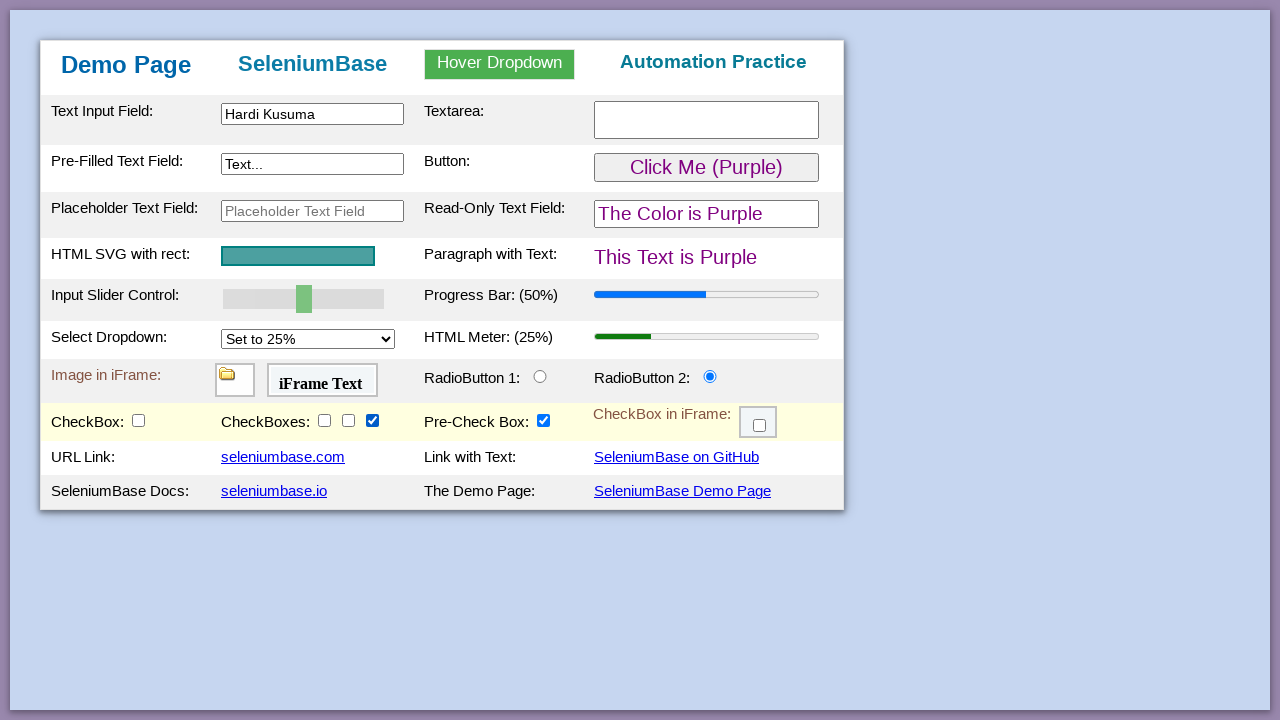

Checked checkbox 3 at (348, 420) on #checkBox3
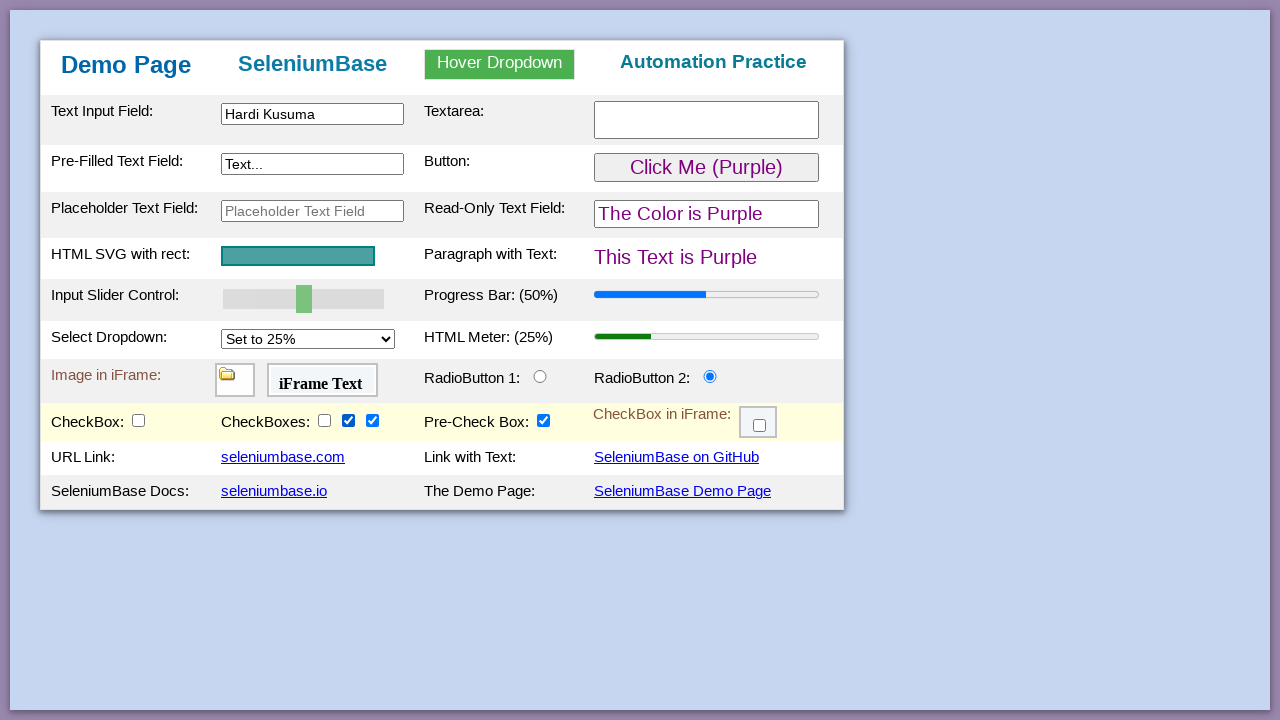

Checked checkbox 2 at (324, 420) on #checkBox2
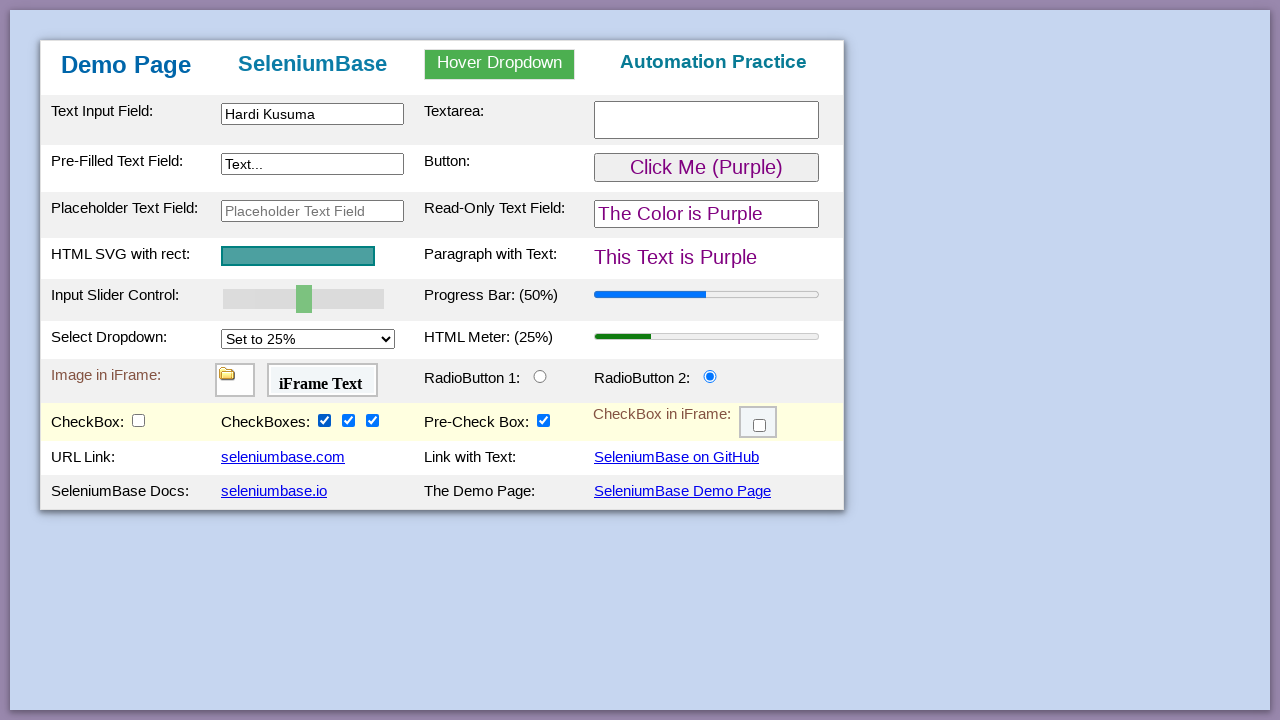

Clicked on textarea field at (706, 120) on #myTextarea
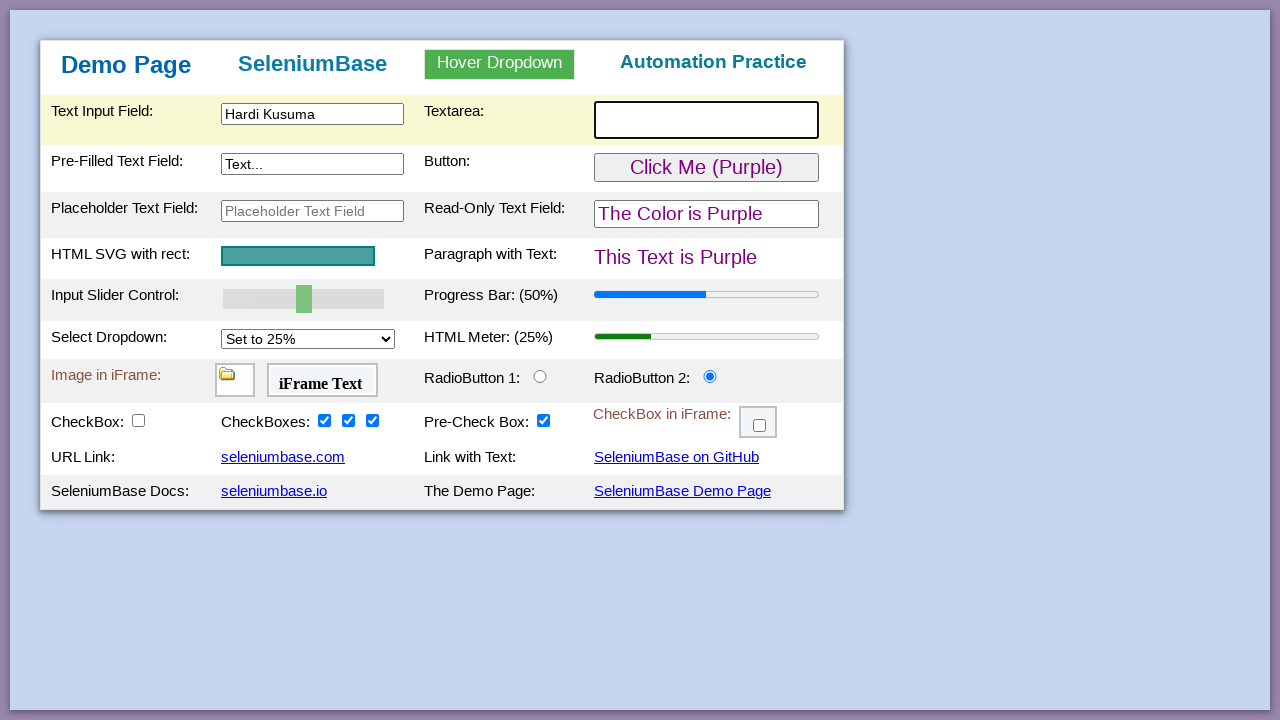

Filled textarea with 'loirem ipsum dolor sit amet' on #myTextarea
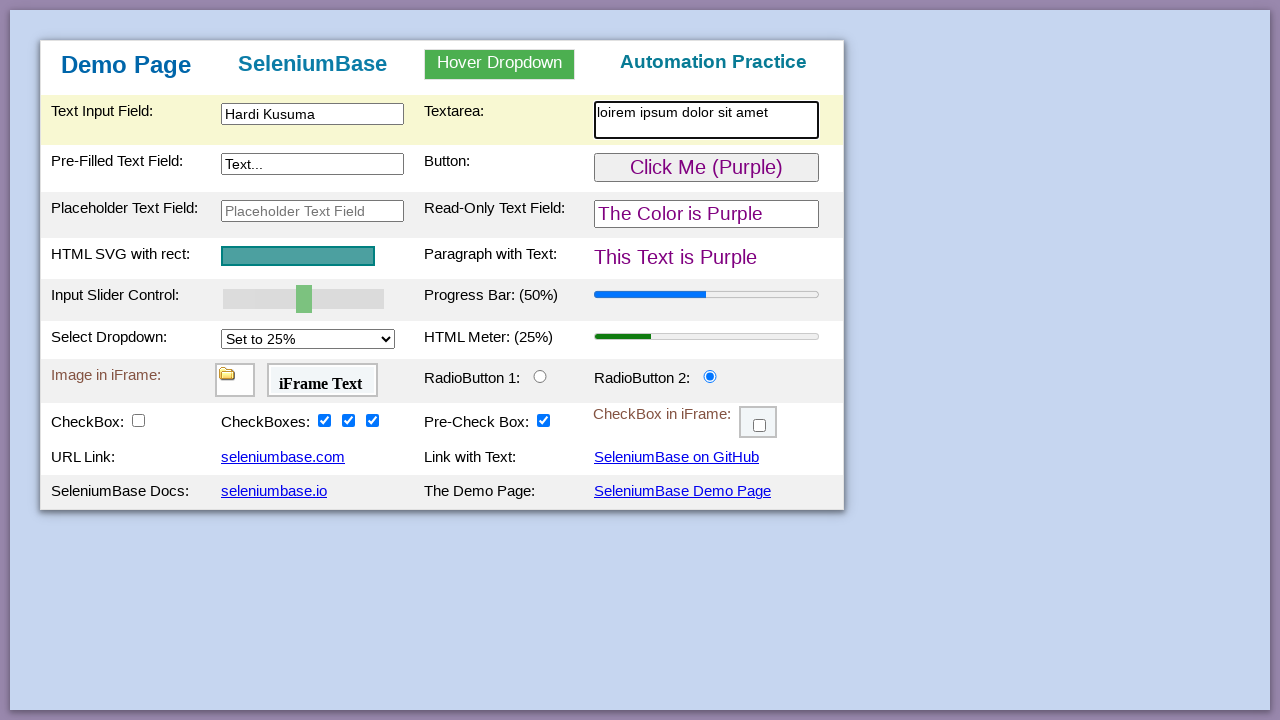

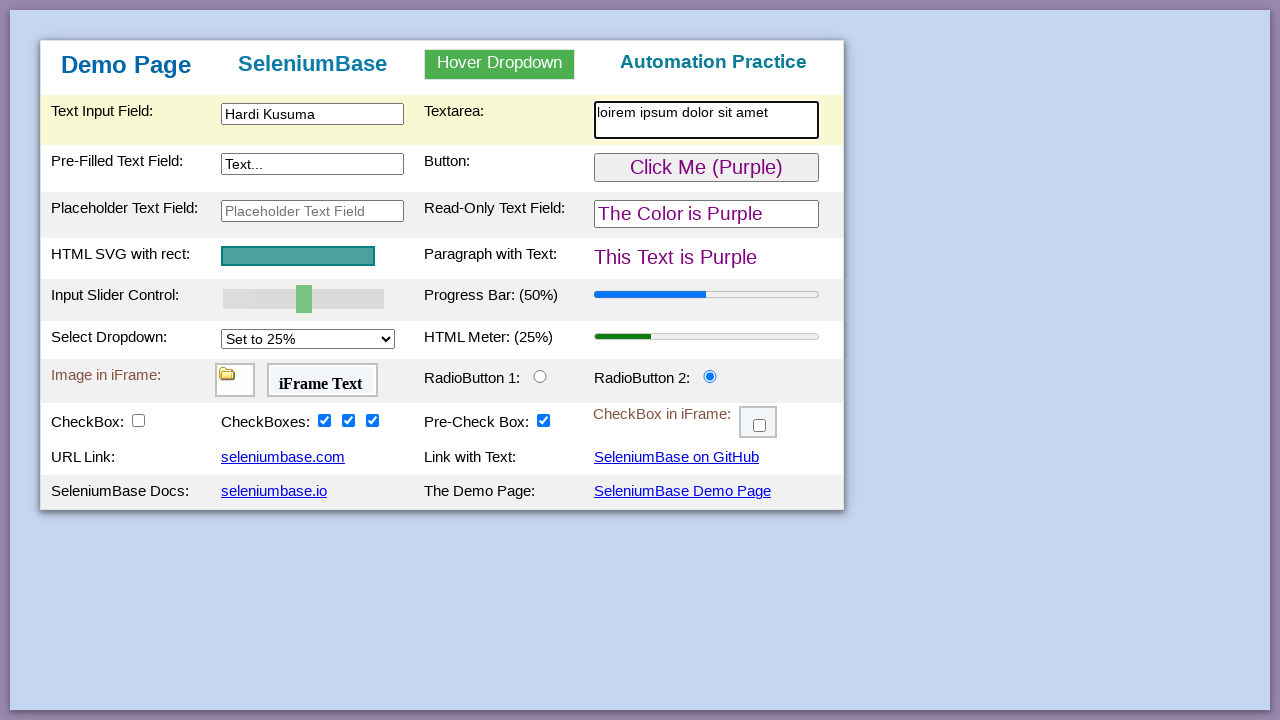